Tests dropdown list functionality by selecting different options using various selection methods

Starting URL: https://the-internet.herokuapp.com/dropdown

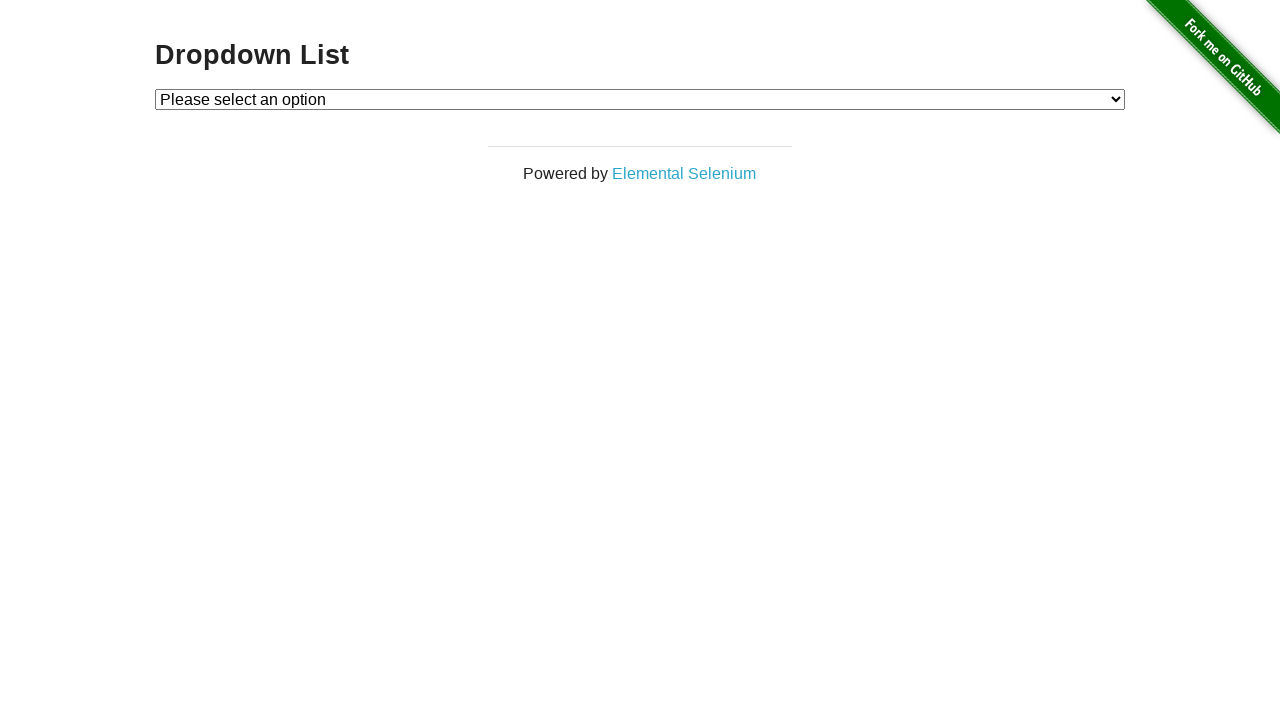

Located dropdown element
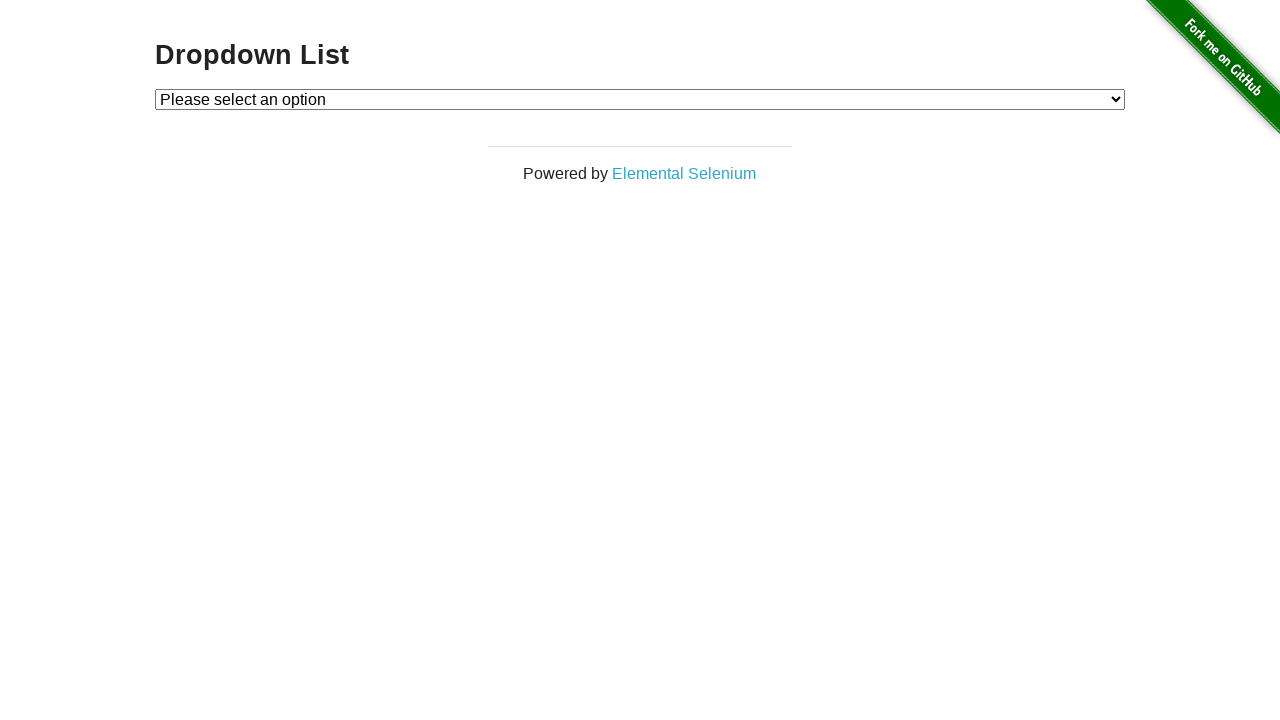

Selected option 1 by value on #dropdown
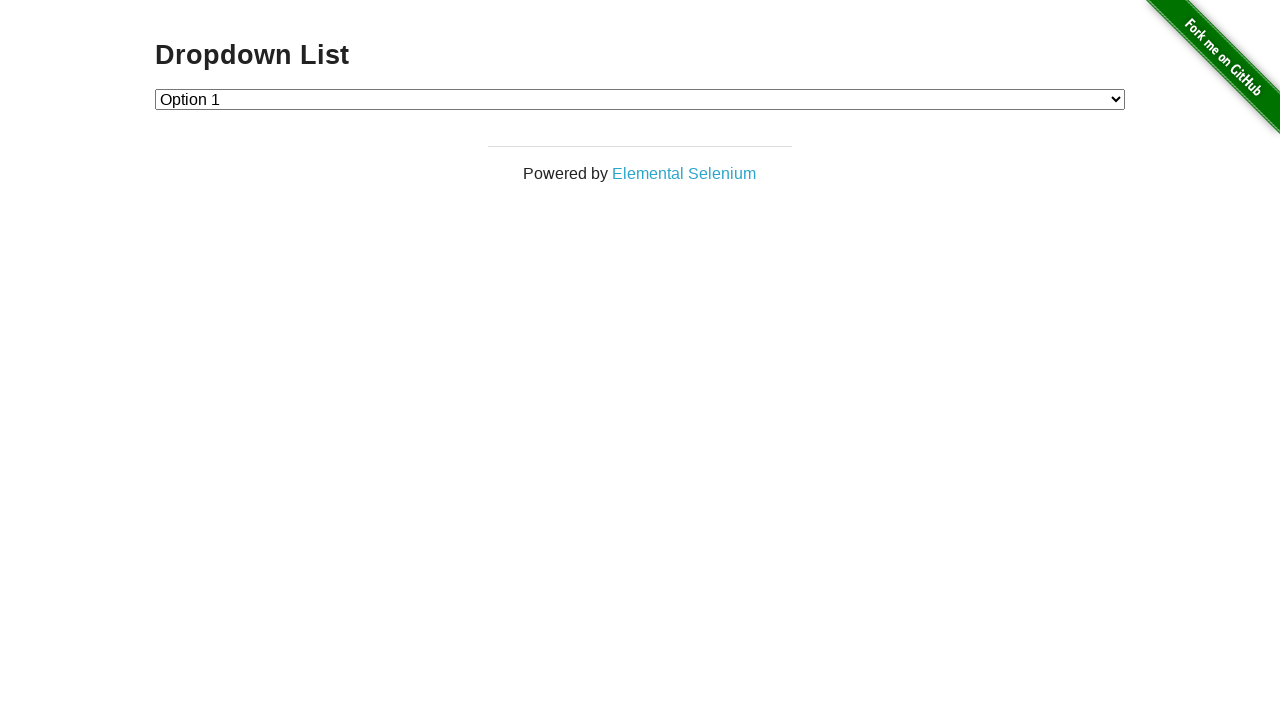

Waited 2 seconds to view option 1 selection
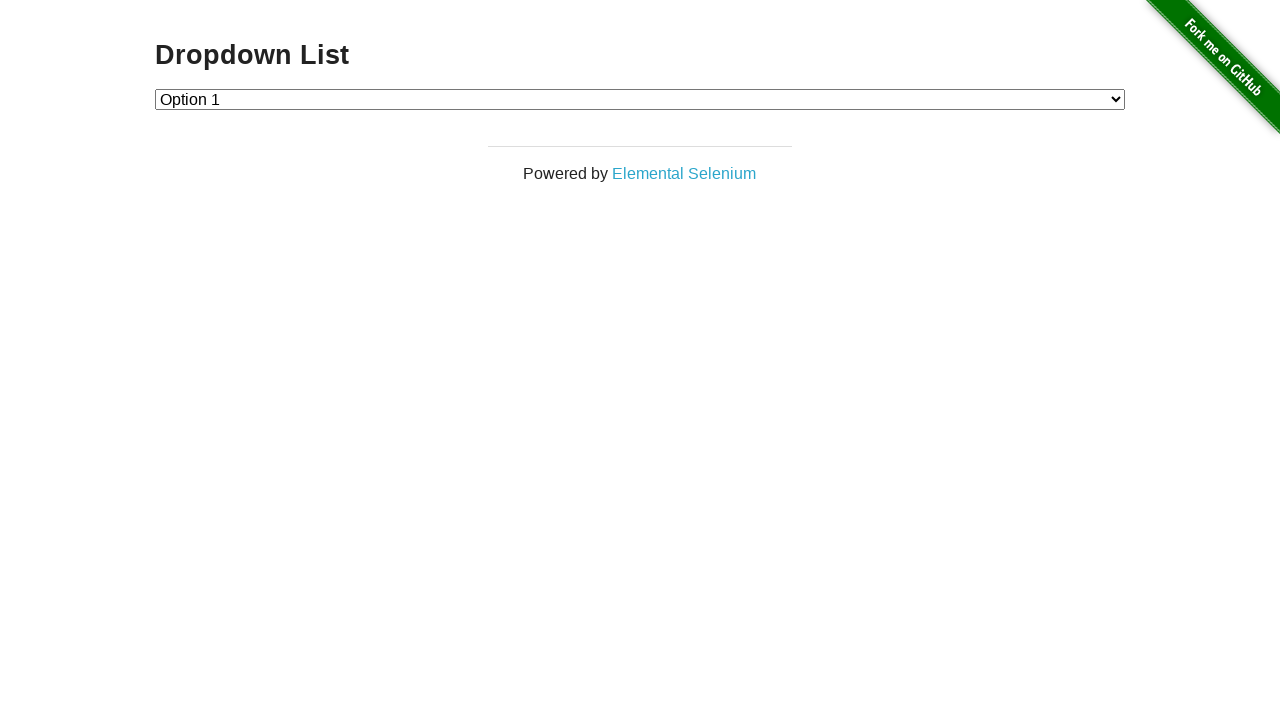

Selected option 2 by visible text on #dropdown
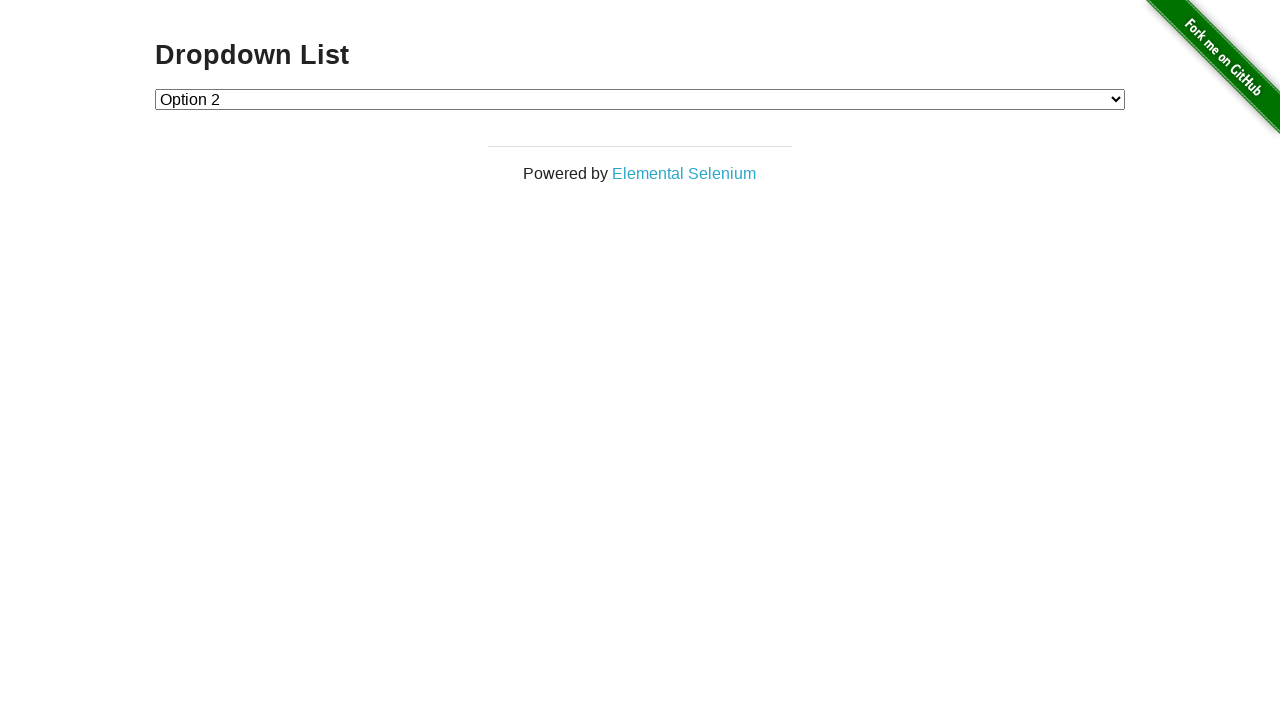

Waited 2 seconds to view option 2 selection
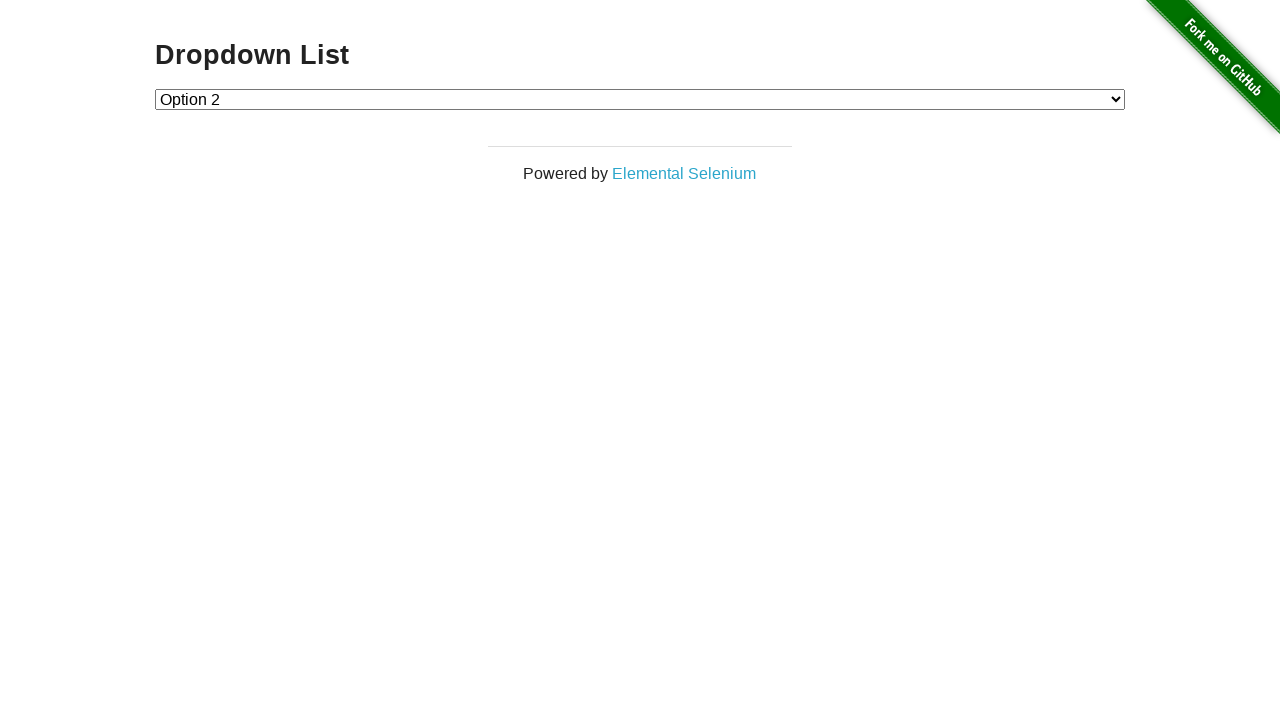

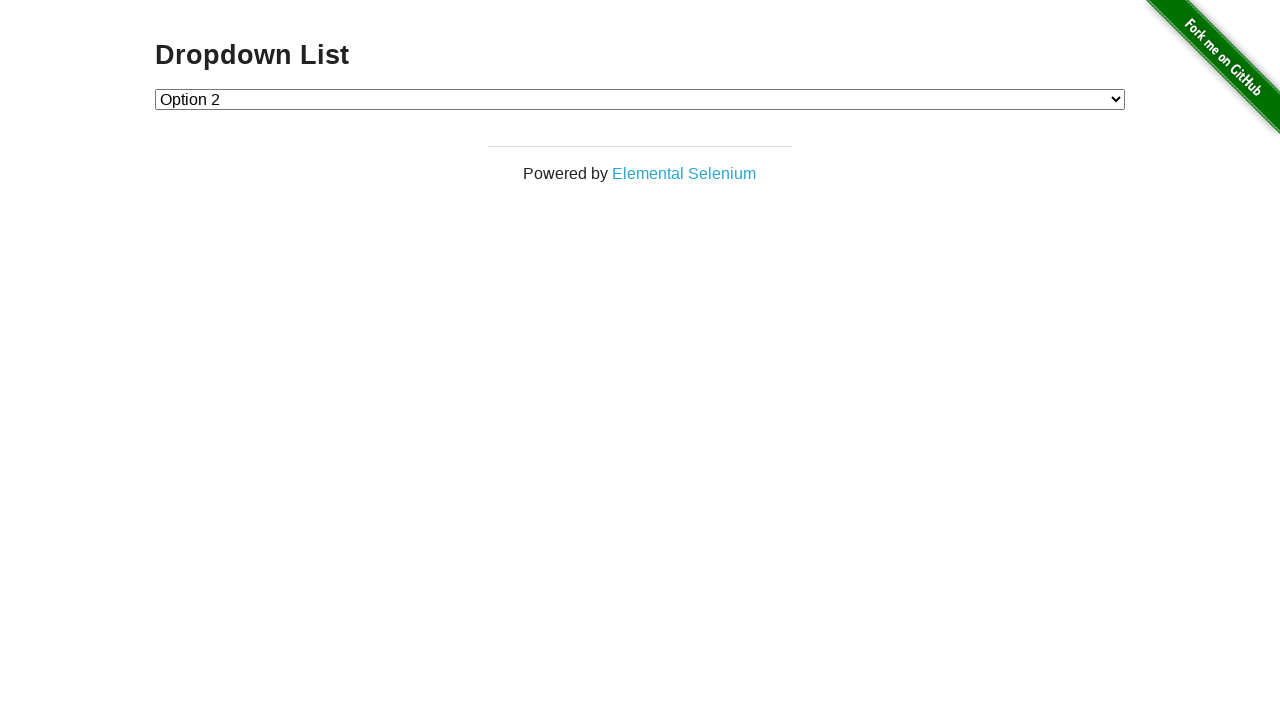